Tests radio button selection by clicking through multiple radio button options

Starting URL: https://formy-project.herokuapp.com/radiobutton

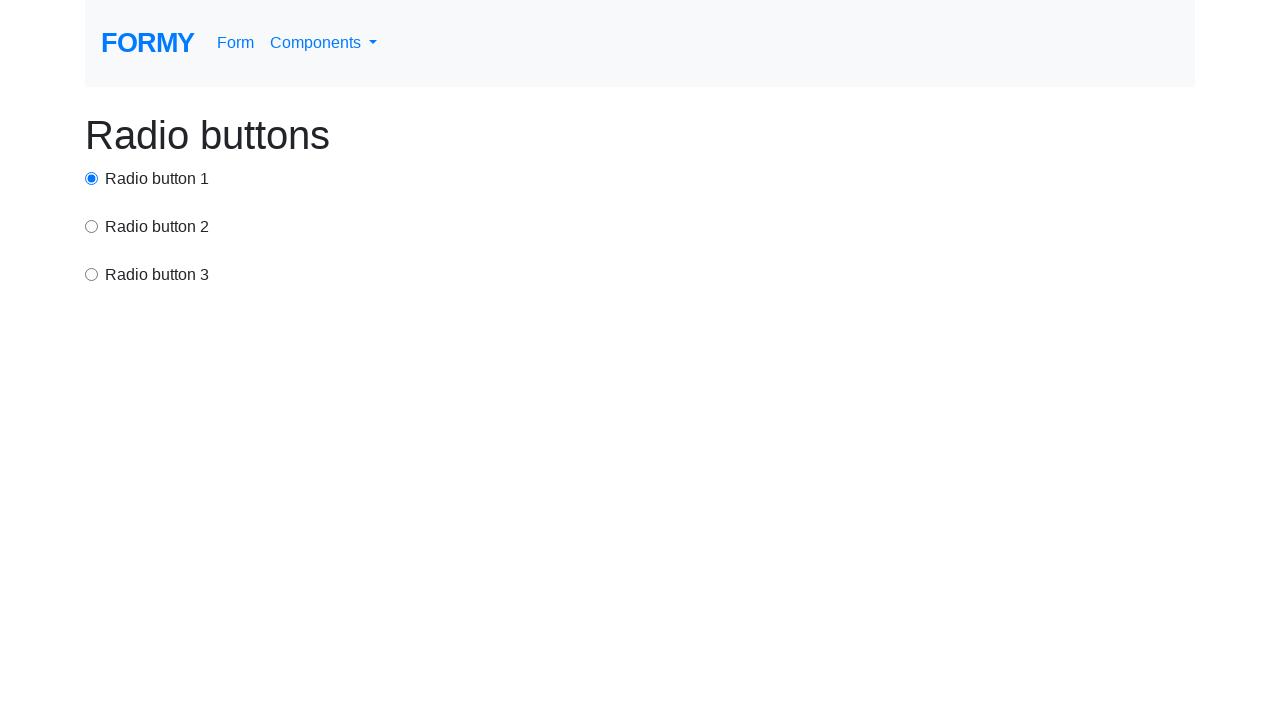

Clicked first radio button at (92, 178) on xpath=/html/body/div/div[1]/input
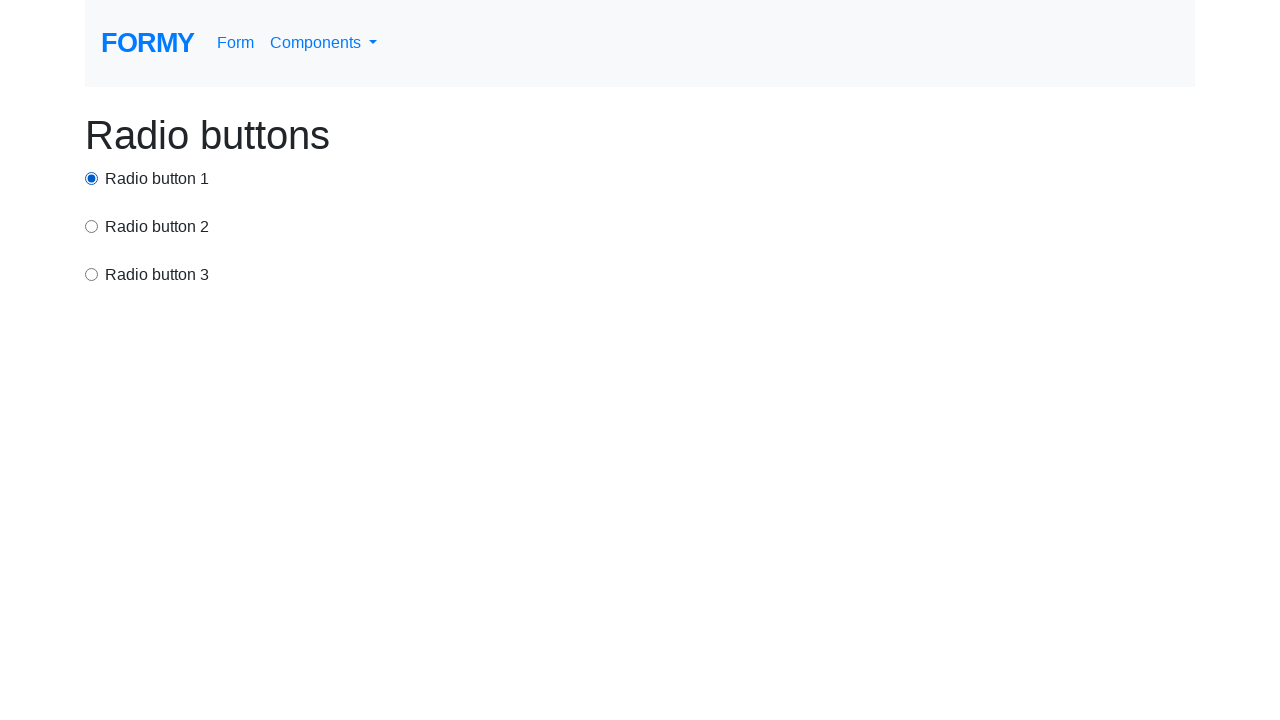

Clicked second radio button at (92, 226) on xpath=/html/body/div/div[2]/input
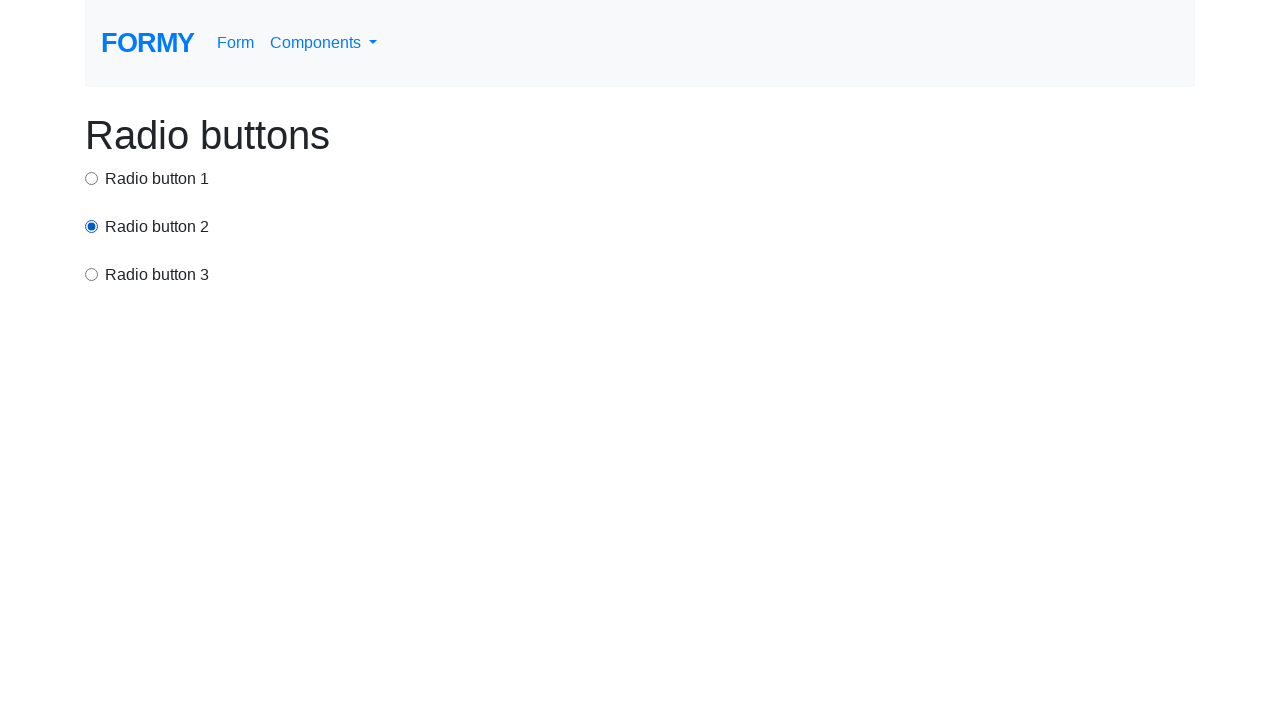

Clicked third radio button at (92, 274) on xpath=/html/body/div/div[3]/input
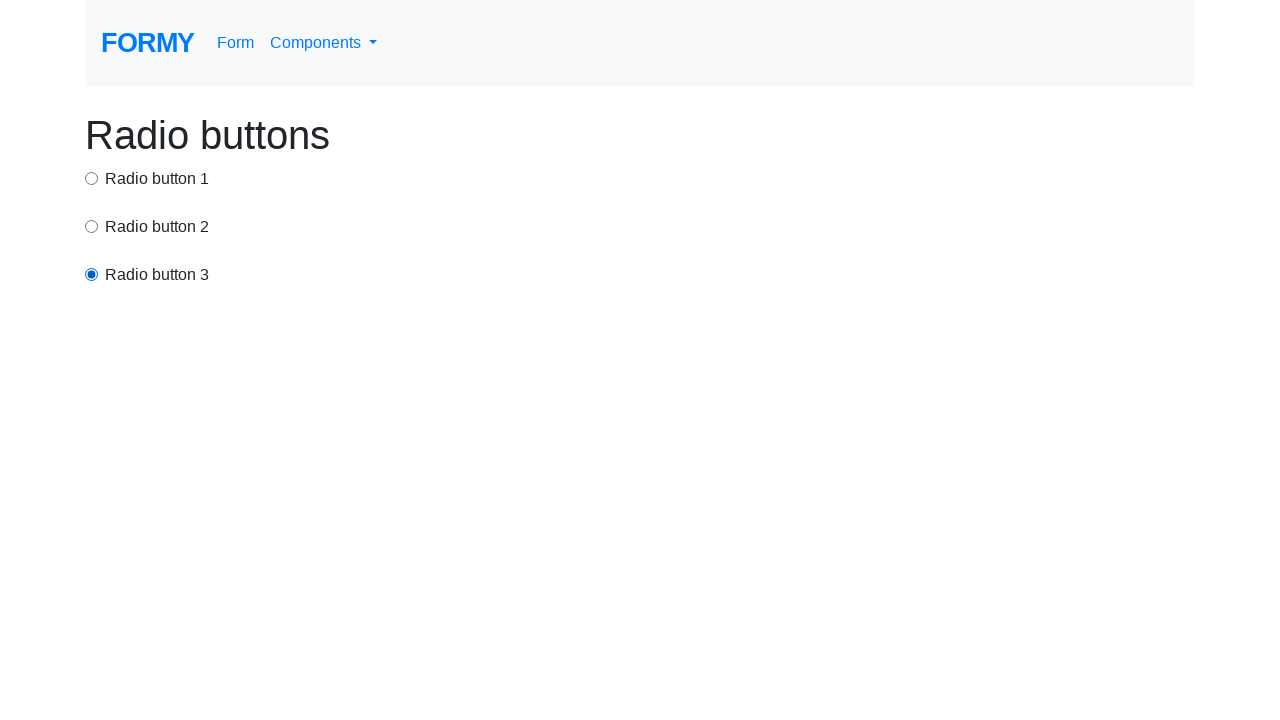

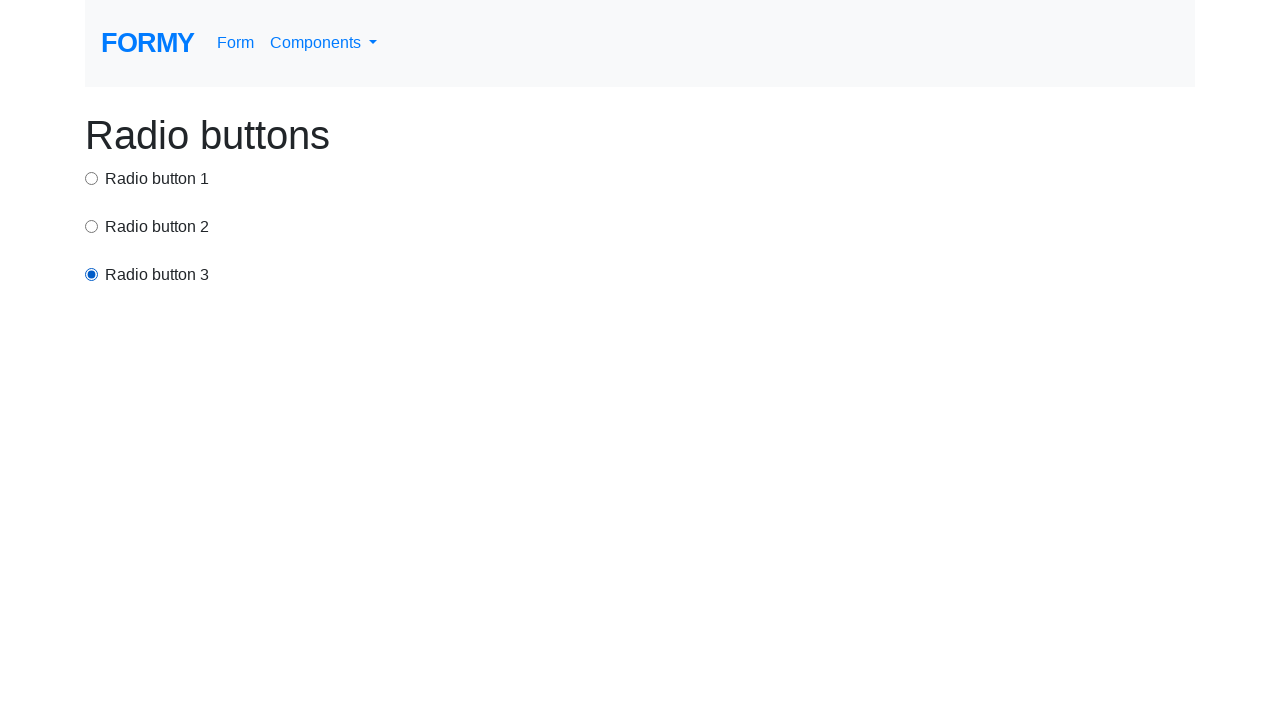